Navigates to NuGet website and types text using keyboard input

Starting URL: https://nuget.org

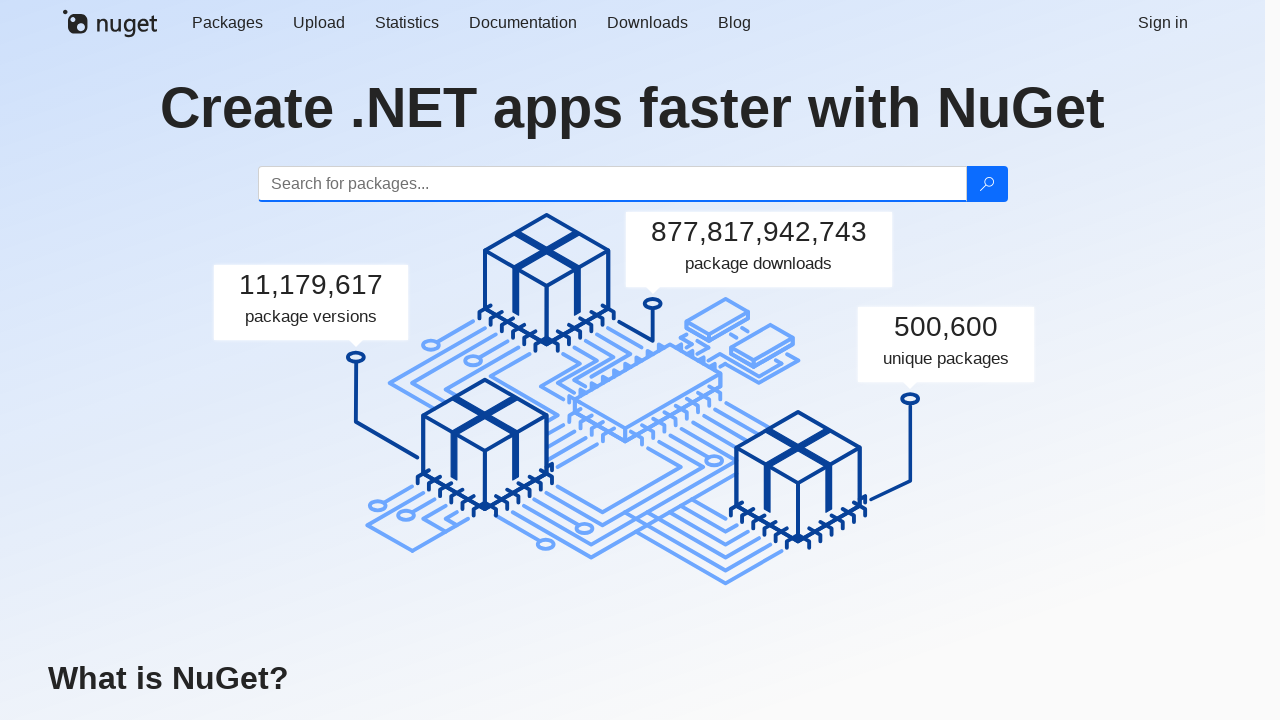

Waited for NuGet website to fully load
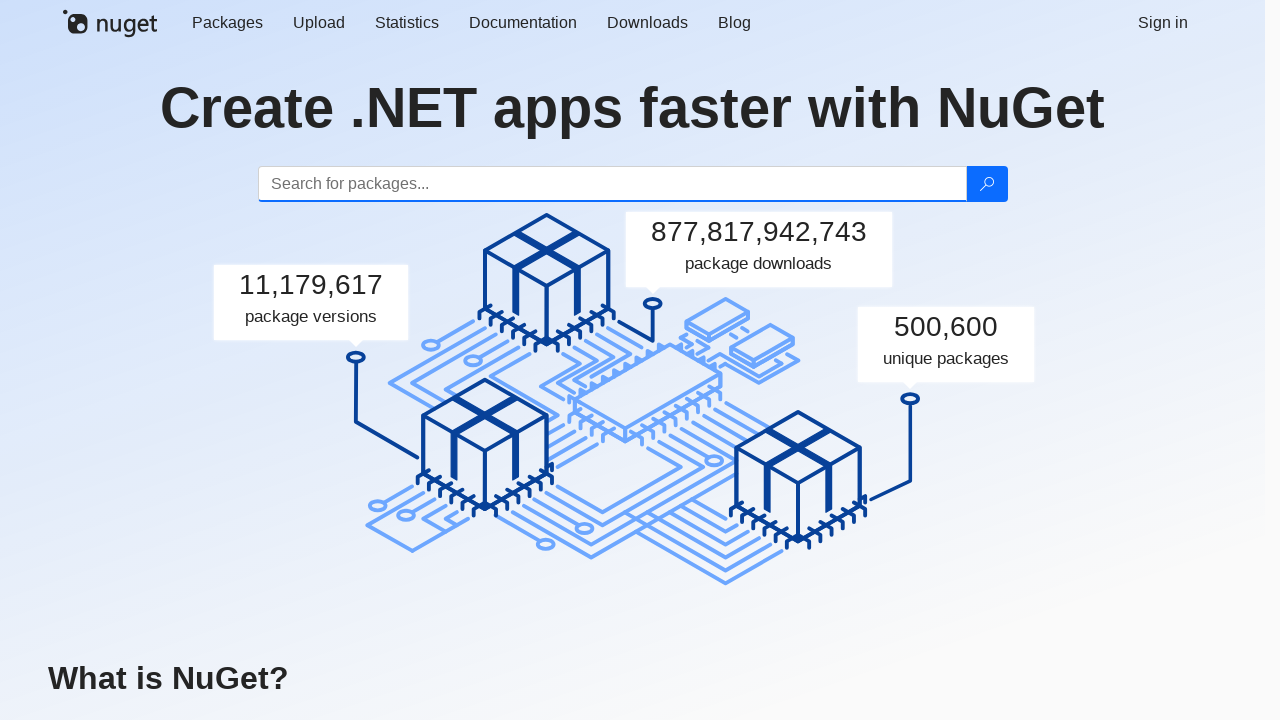

Typed 'abc' using keyboard
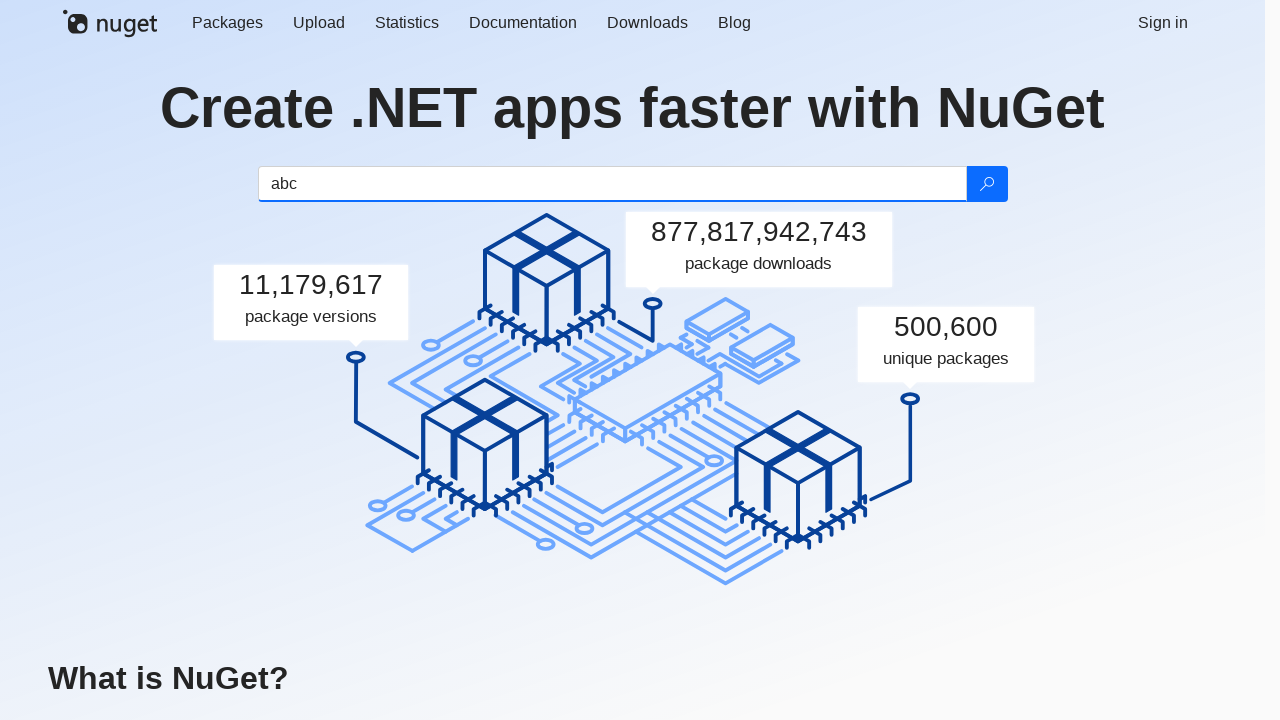

Typed 'Hi,' using keyboard
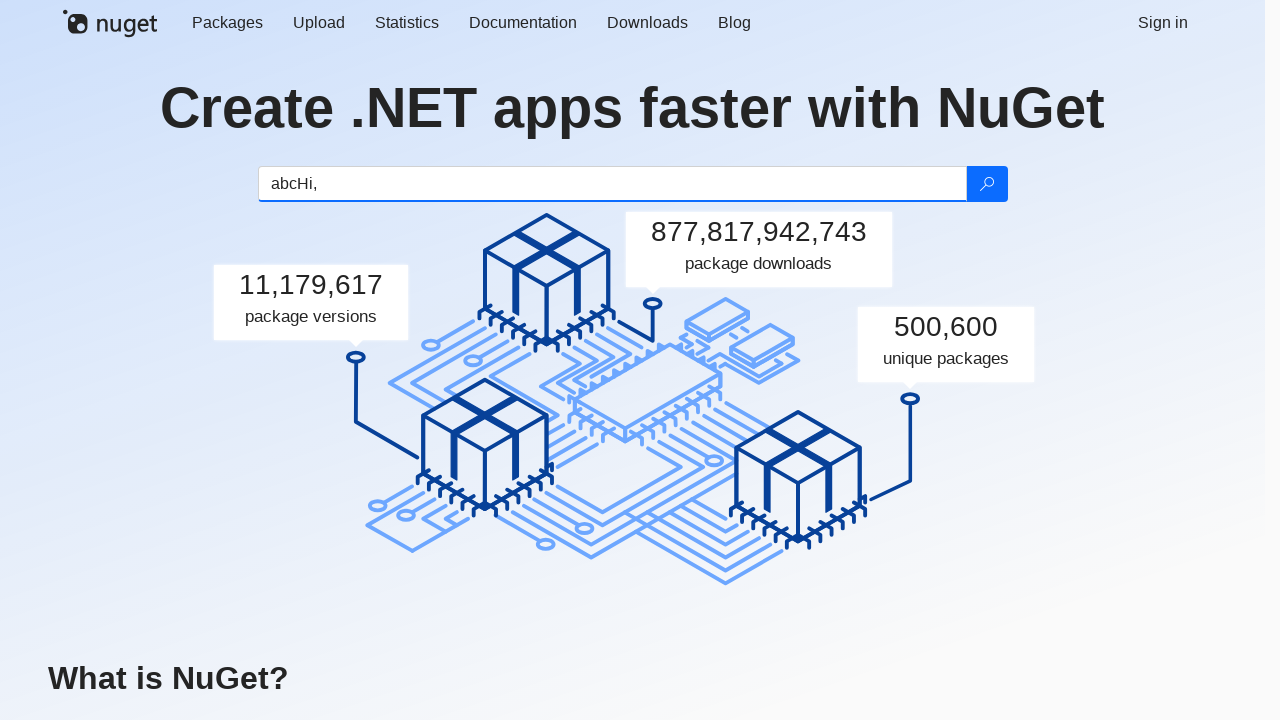

Typed 'World' using keyboard
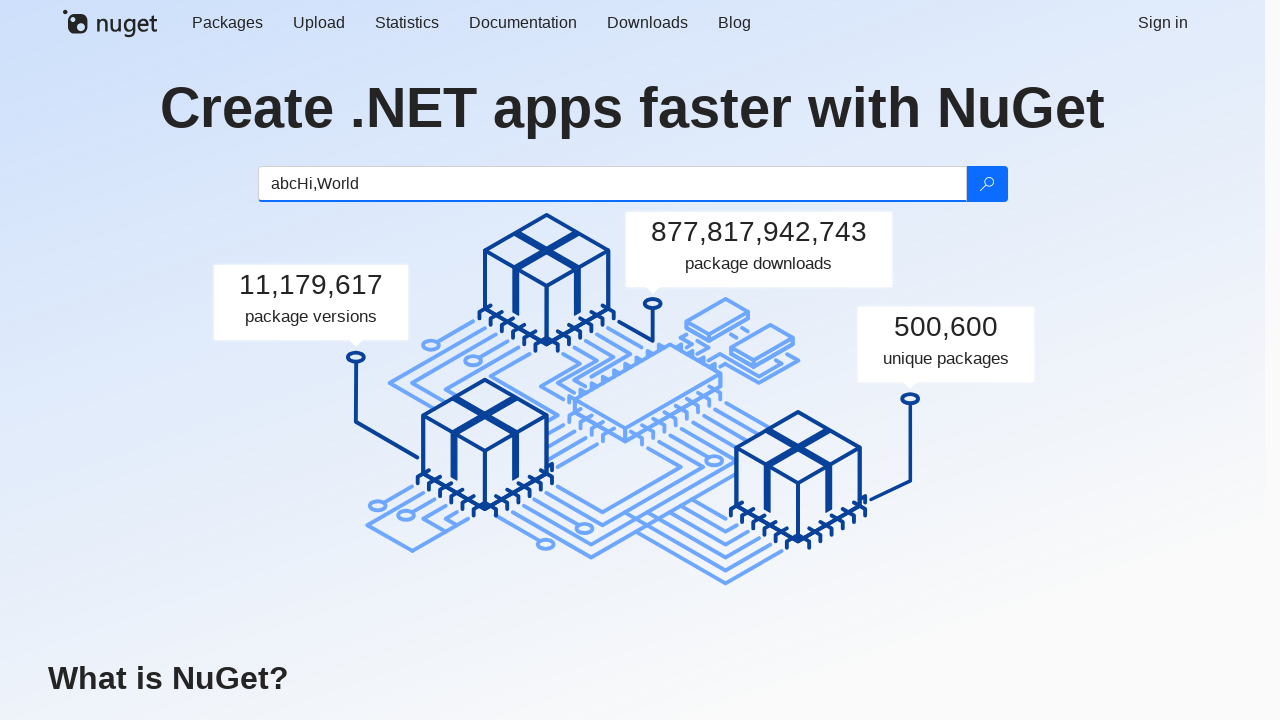

Typed '!' using keyboard
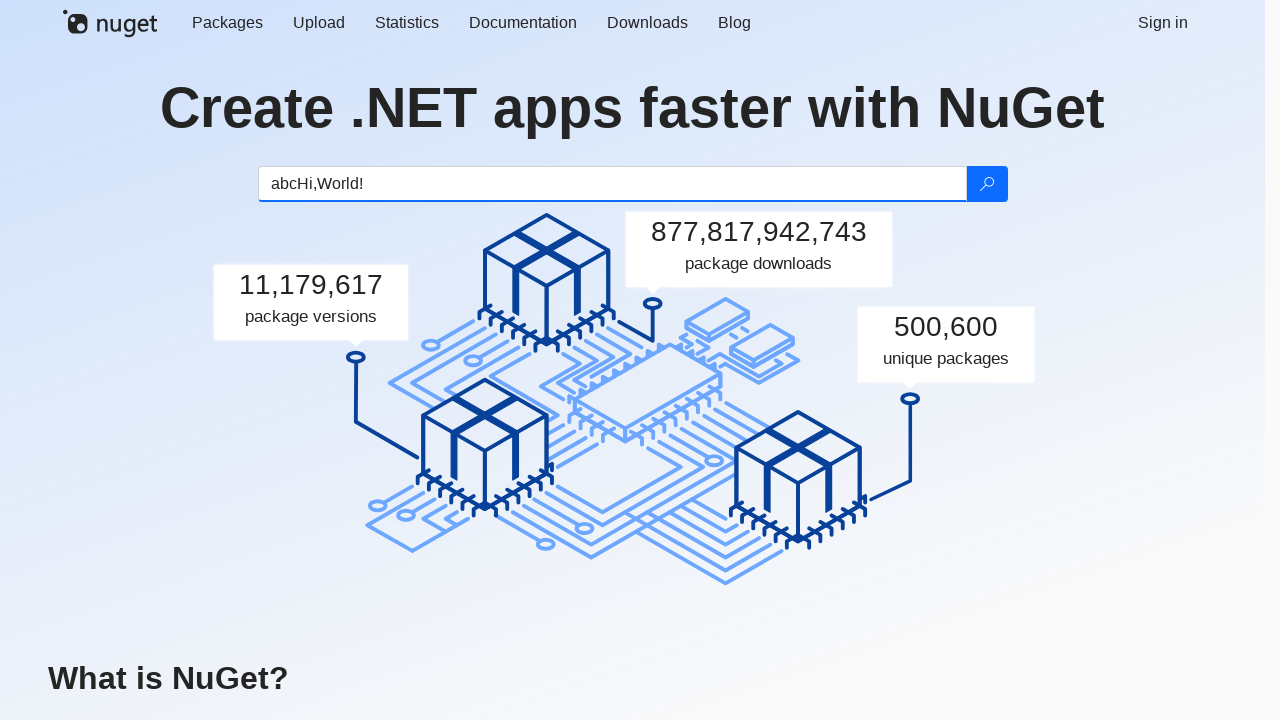

Typed 'qwe' using keyboard
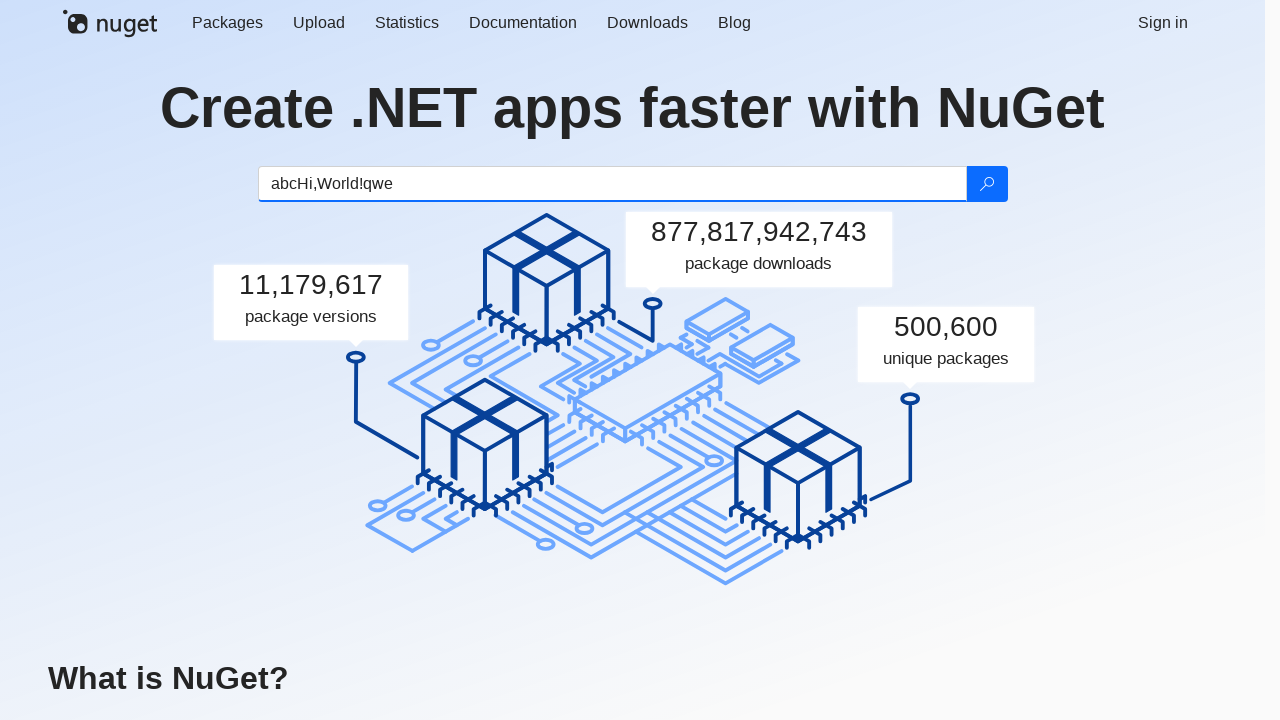

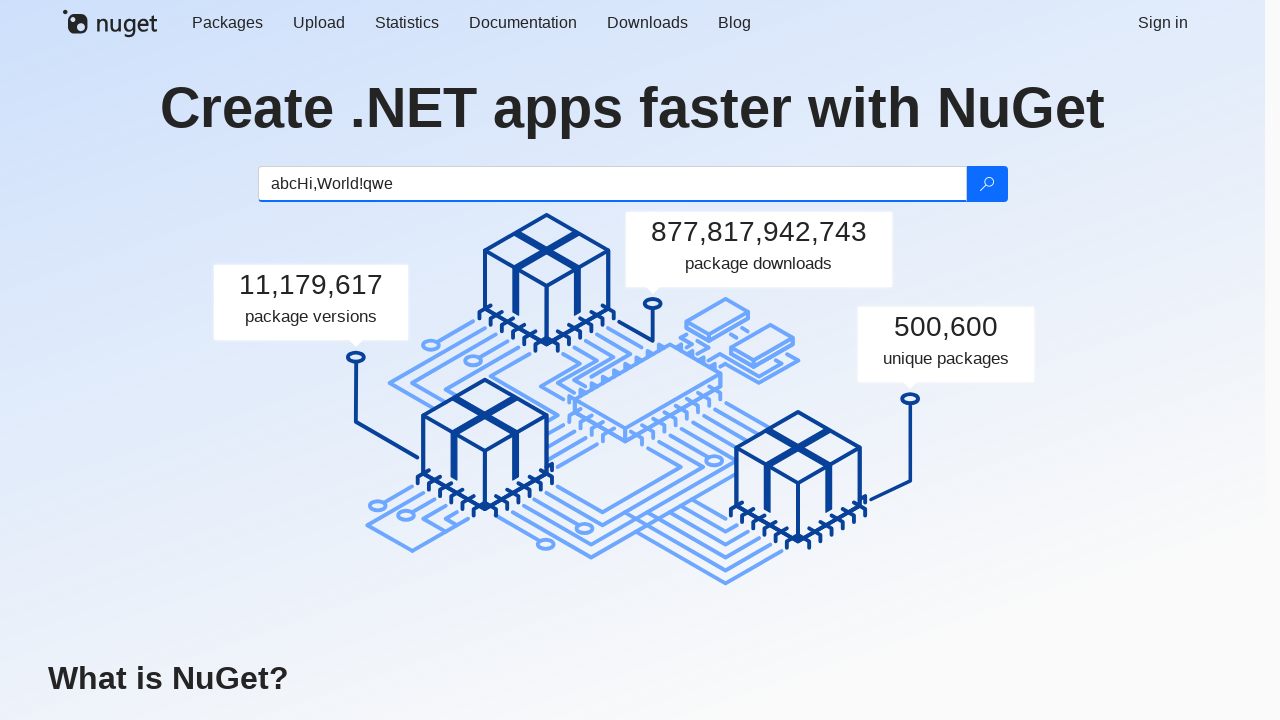